Tests large modal dialog by clicking the button to open it, verifying the modal title and body text (Lorem Ipsum content), then closing the modal and verifying it disappears.

Starting URL: https://demoqa.com/modal-dialogs

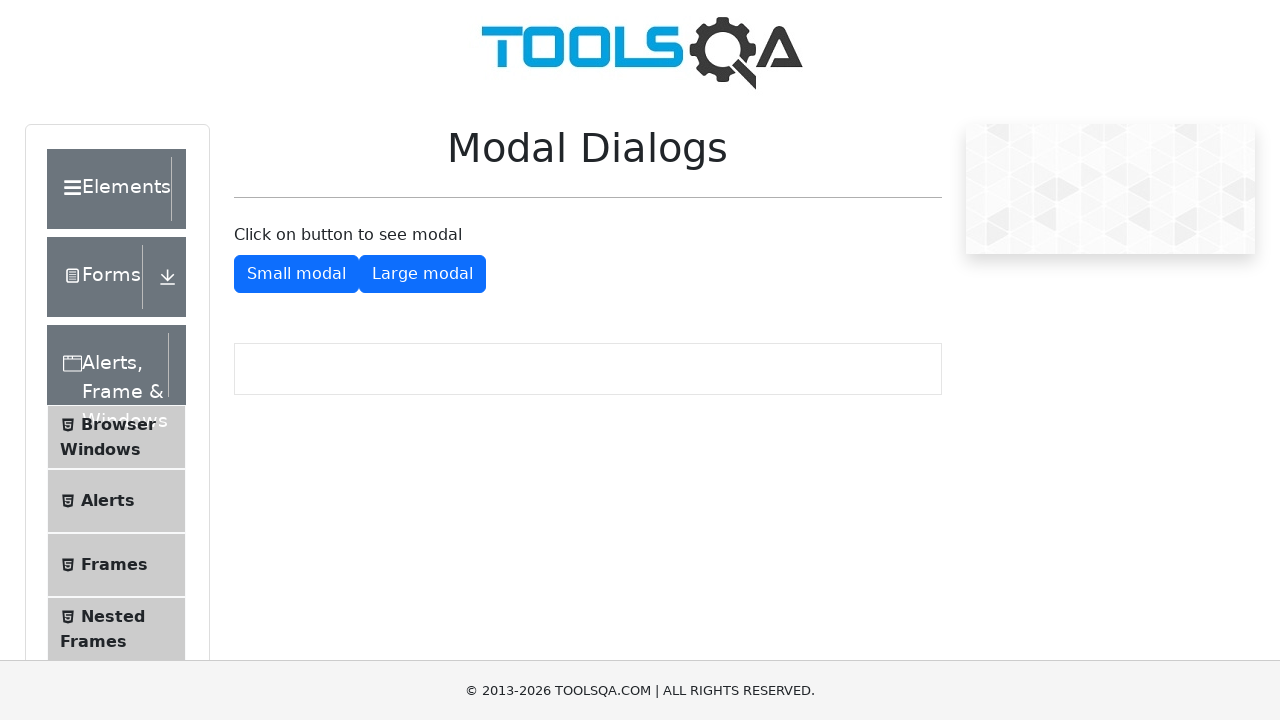

Clicked button to open large modal at (422, 274) on #showLargeModal
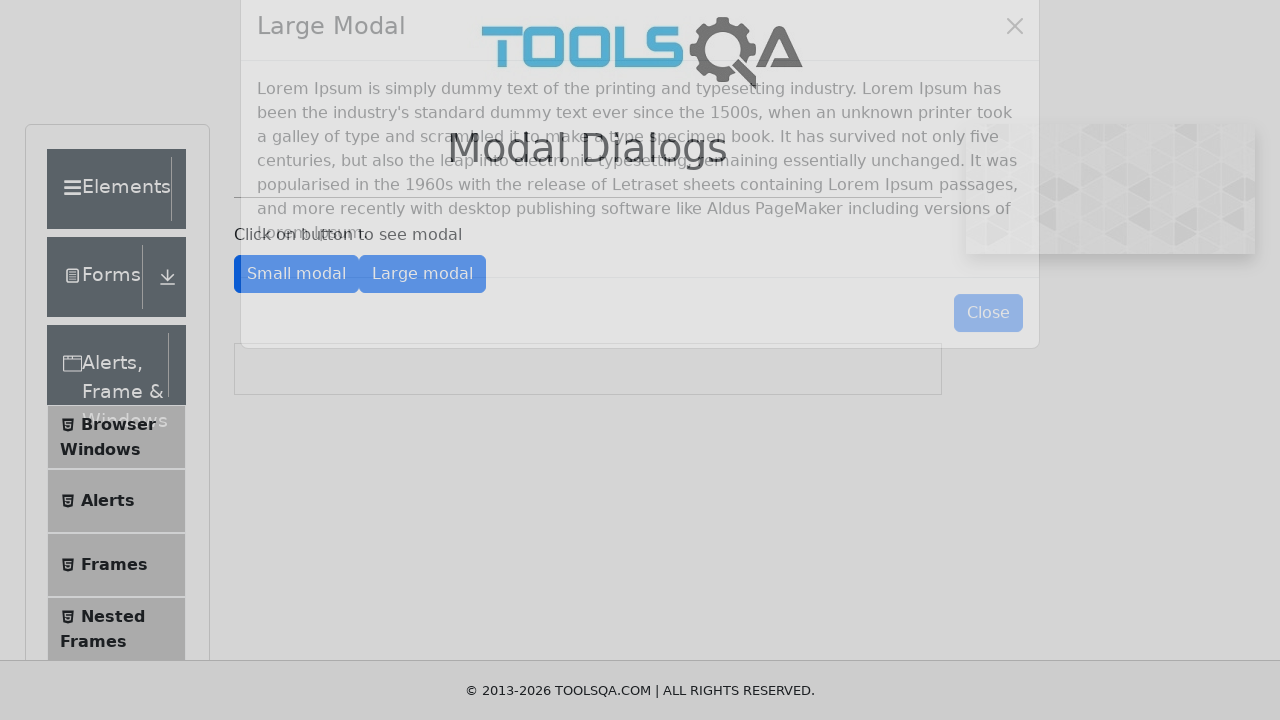

Large modal became visible
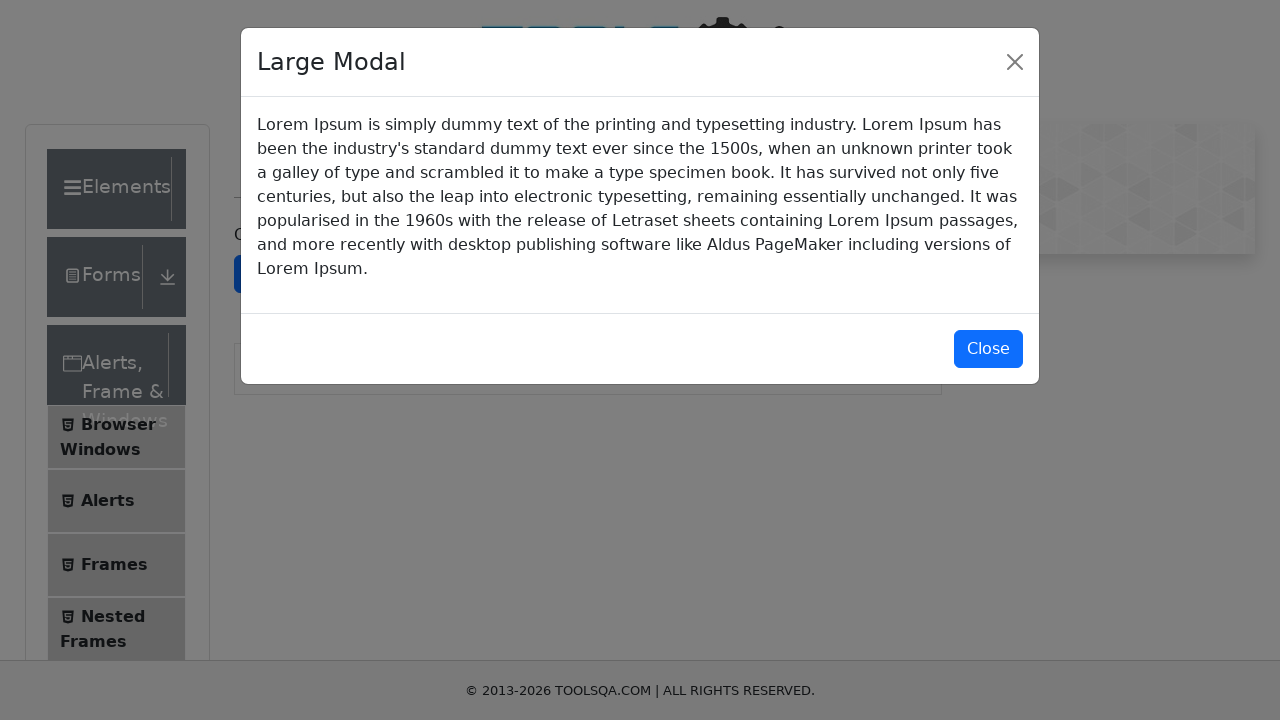

Verified modal title is 'Large Modal'
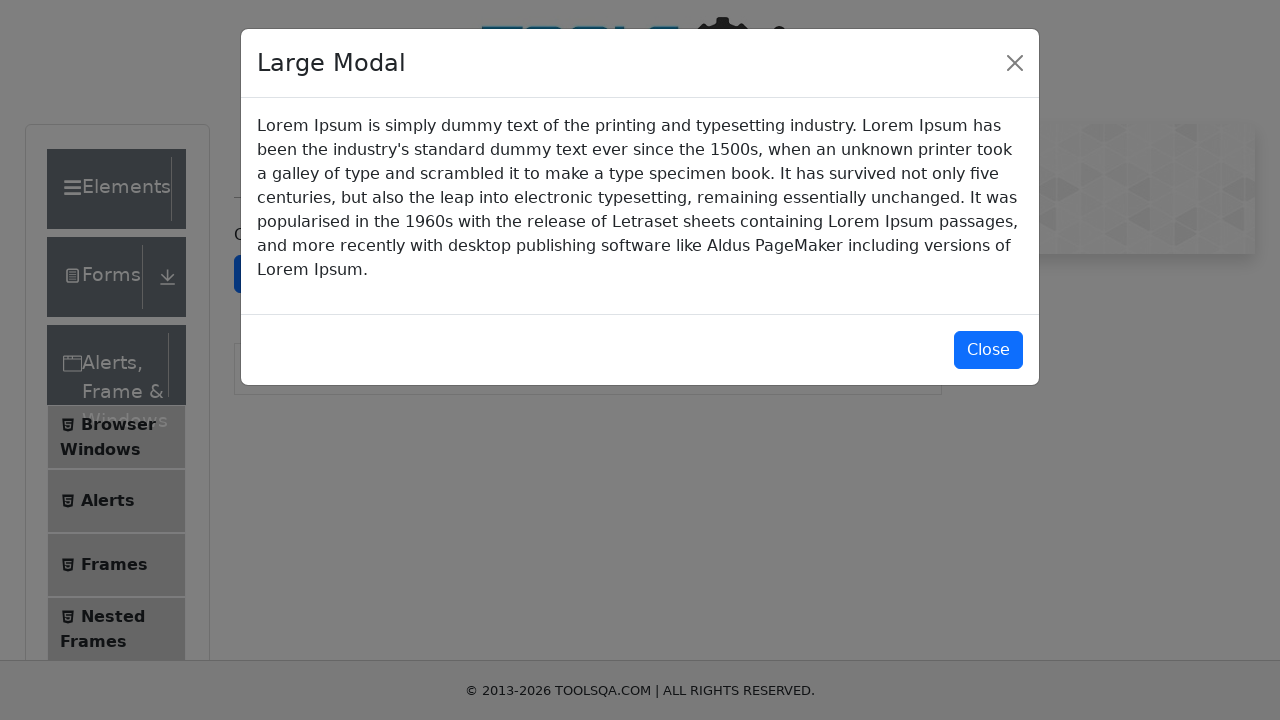

Verified modal body contains expected Lorem Ipsum content
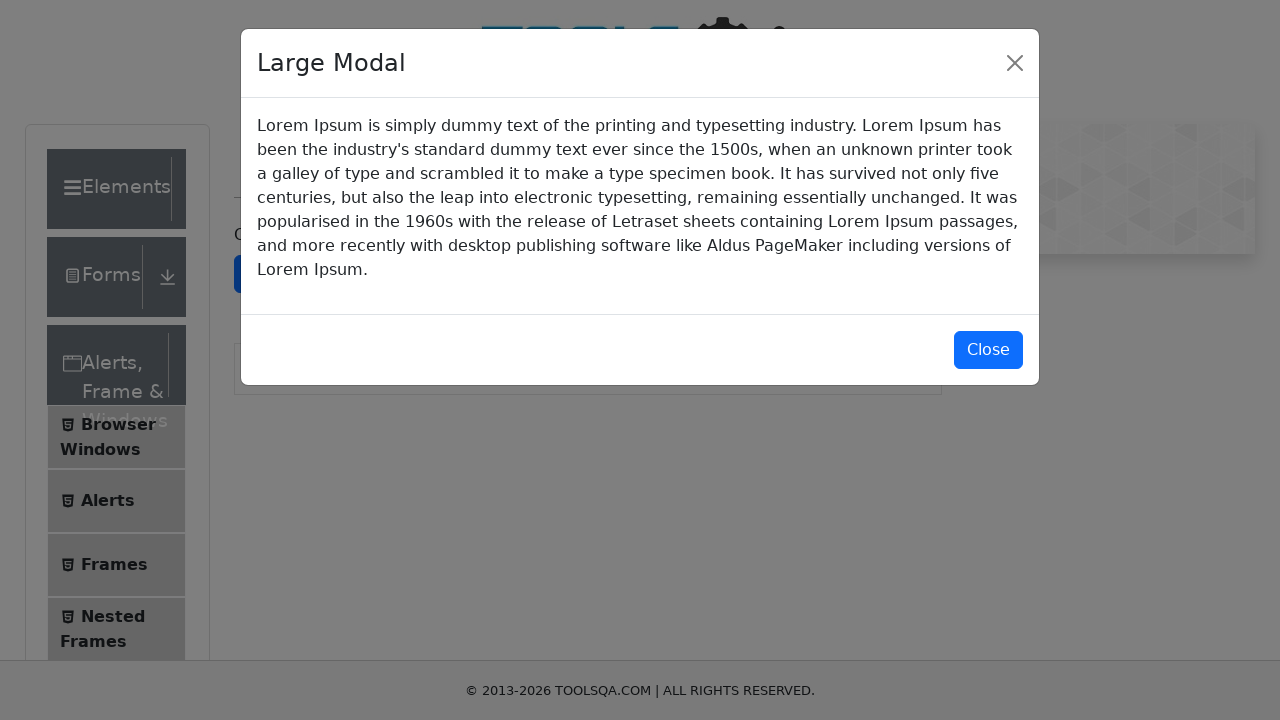

Clicked button to close large modal at (988, 350) on #closeLargeModal
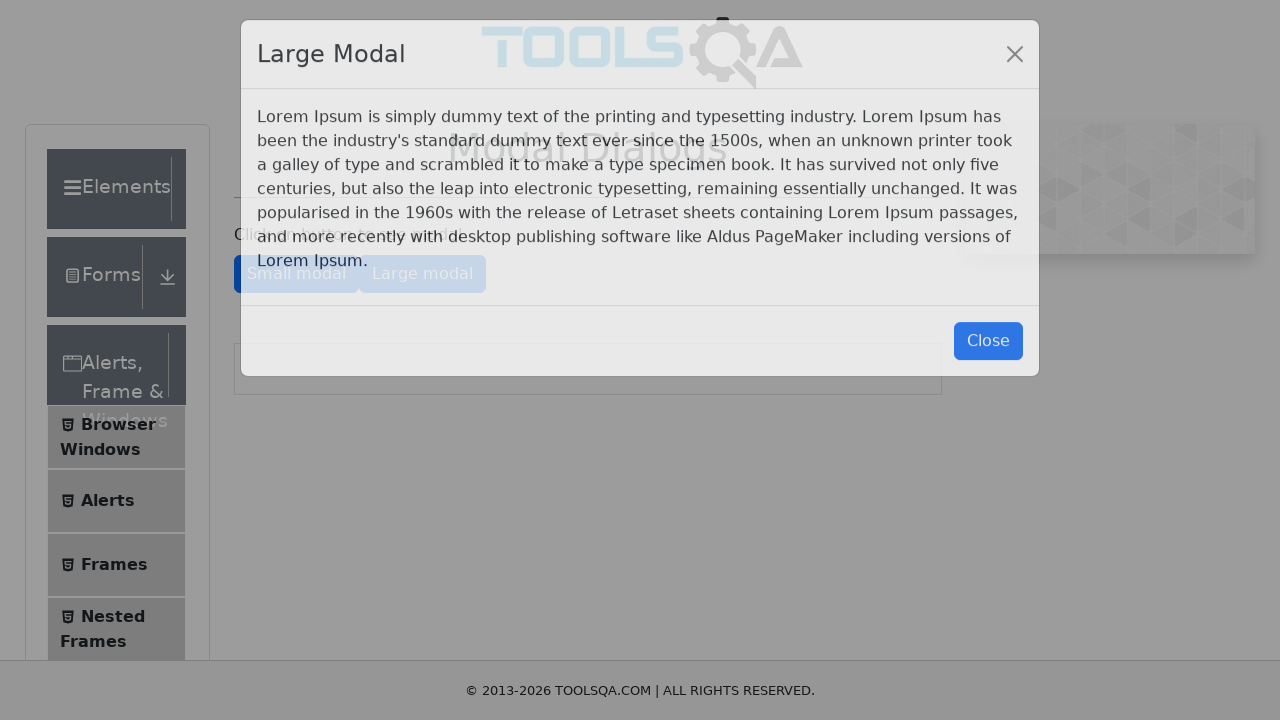

Large modal became hidden
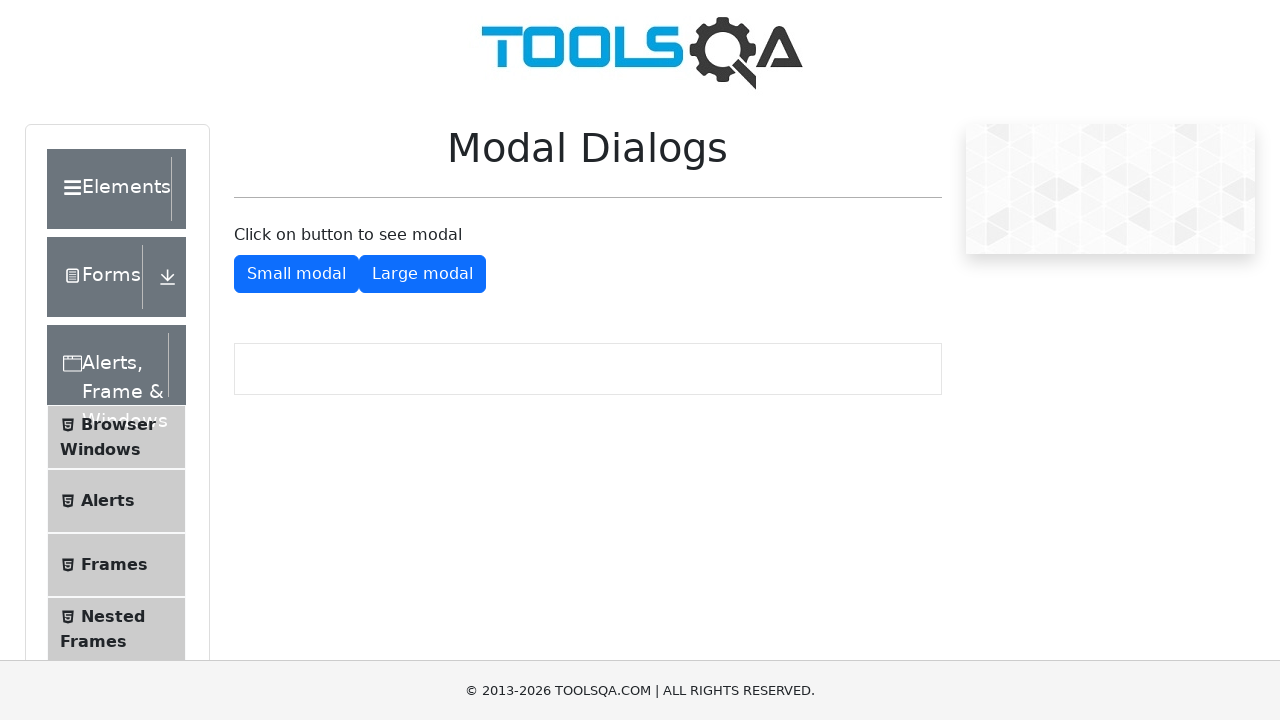

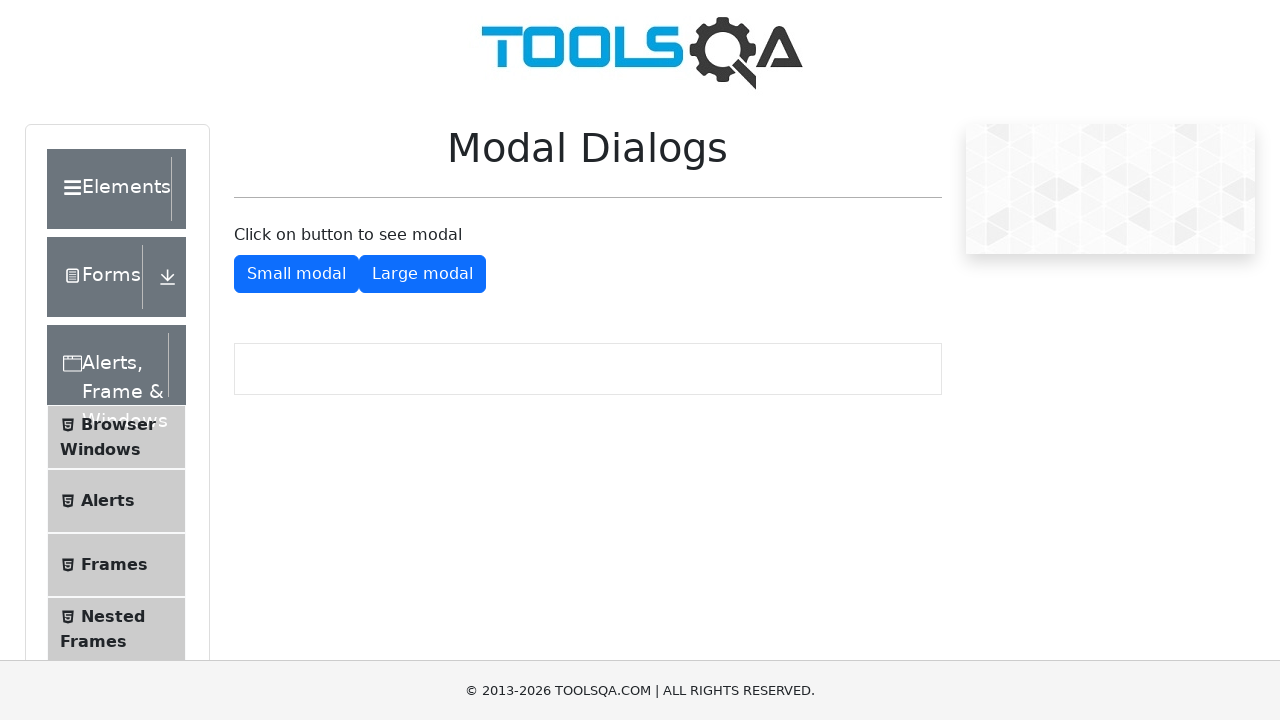